Navigates to Finviz stock quote page for PLTR and waits for the chart to load.

Starting URL: https://finviz.com/quote.ashx?t=PLTR&p=d

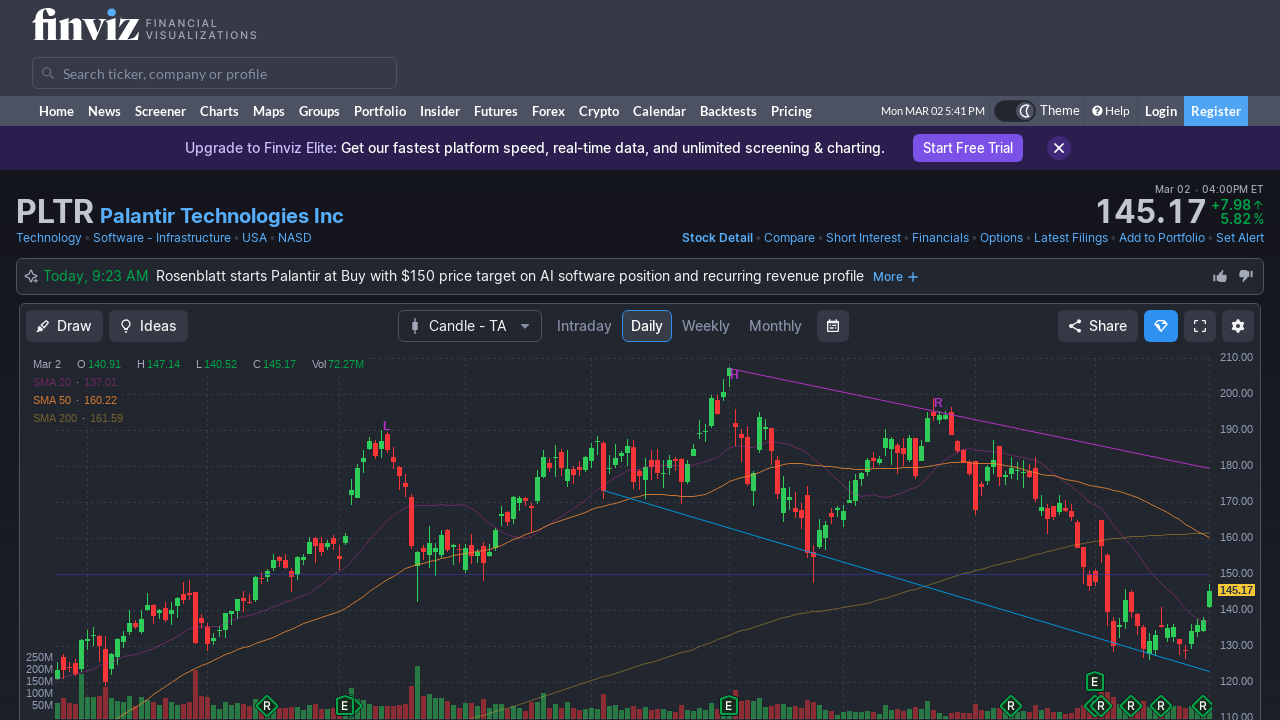

Set viewport size to 1920x1920 for financial data display
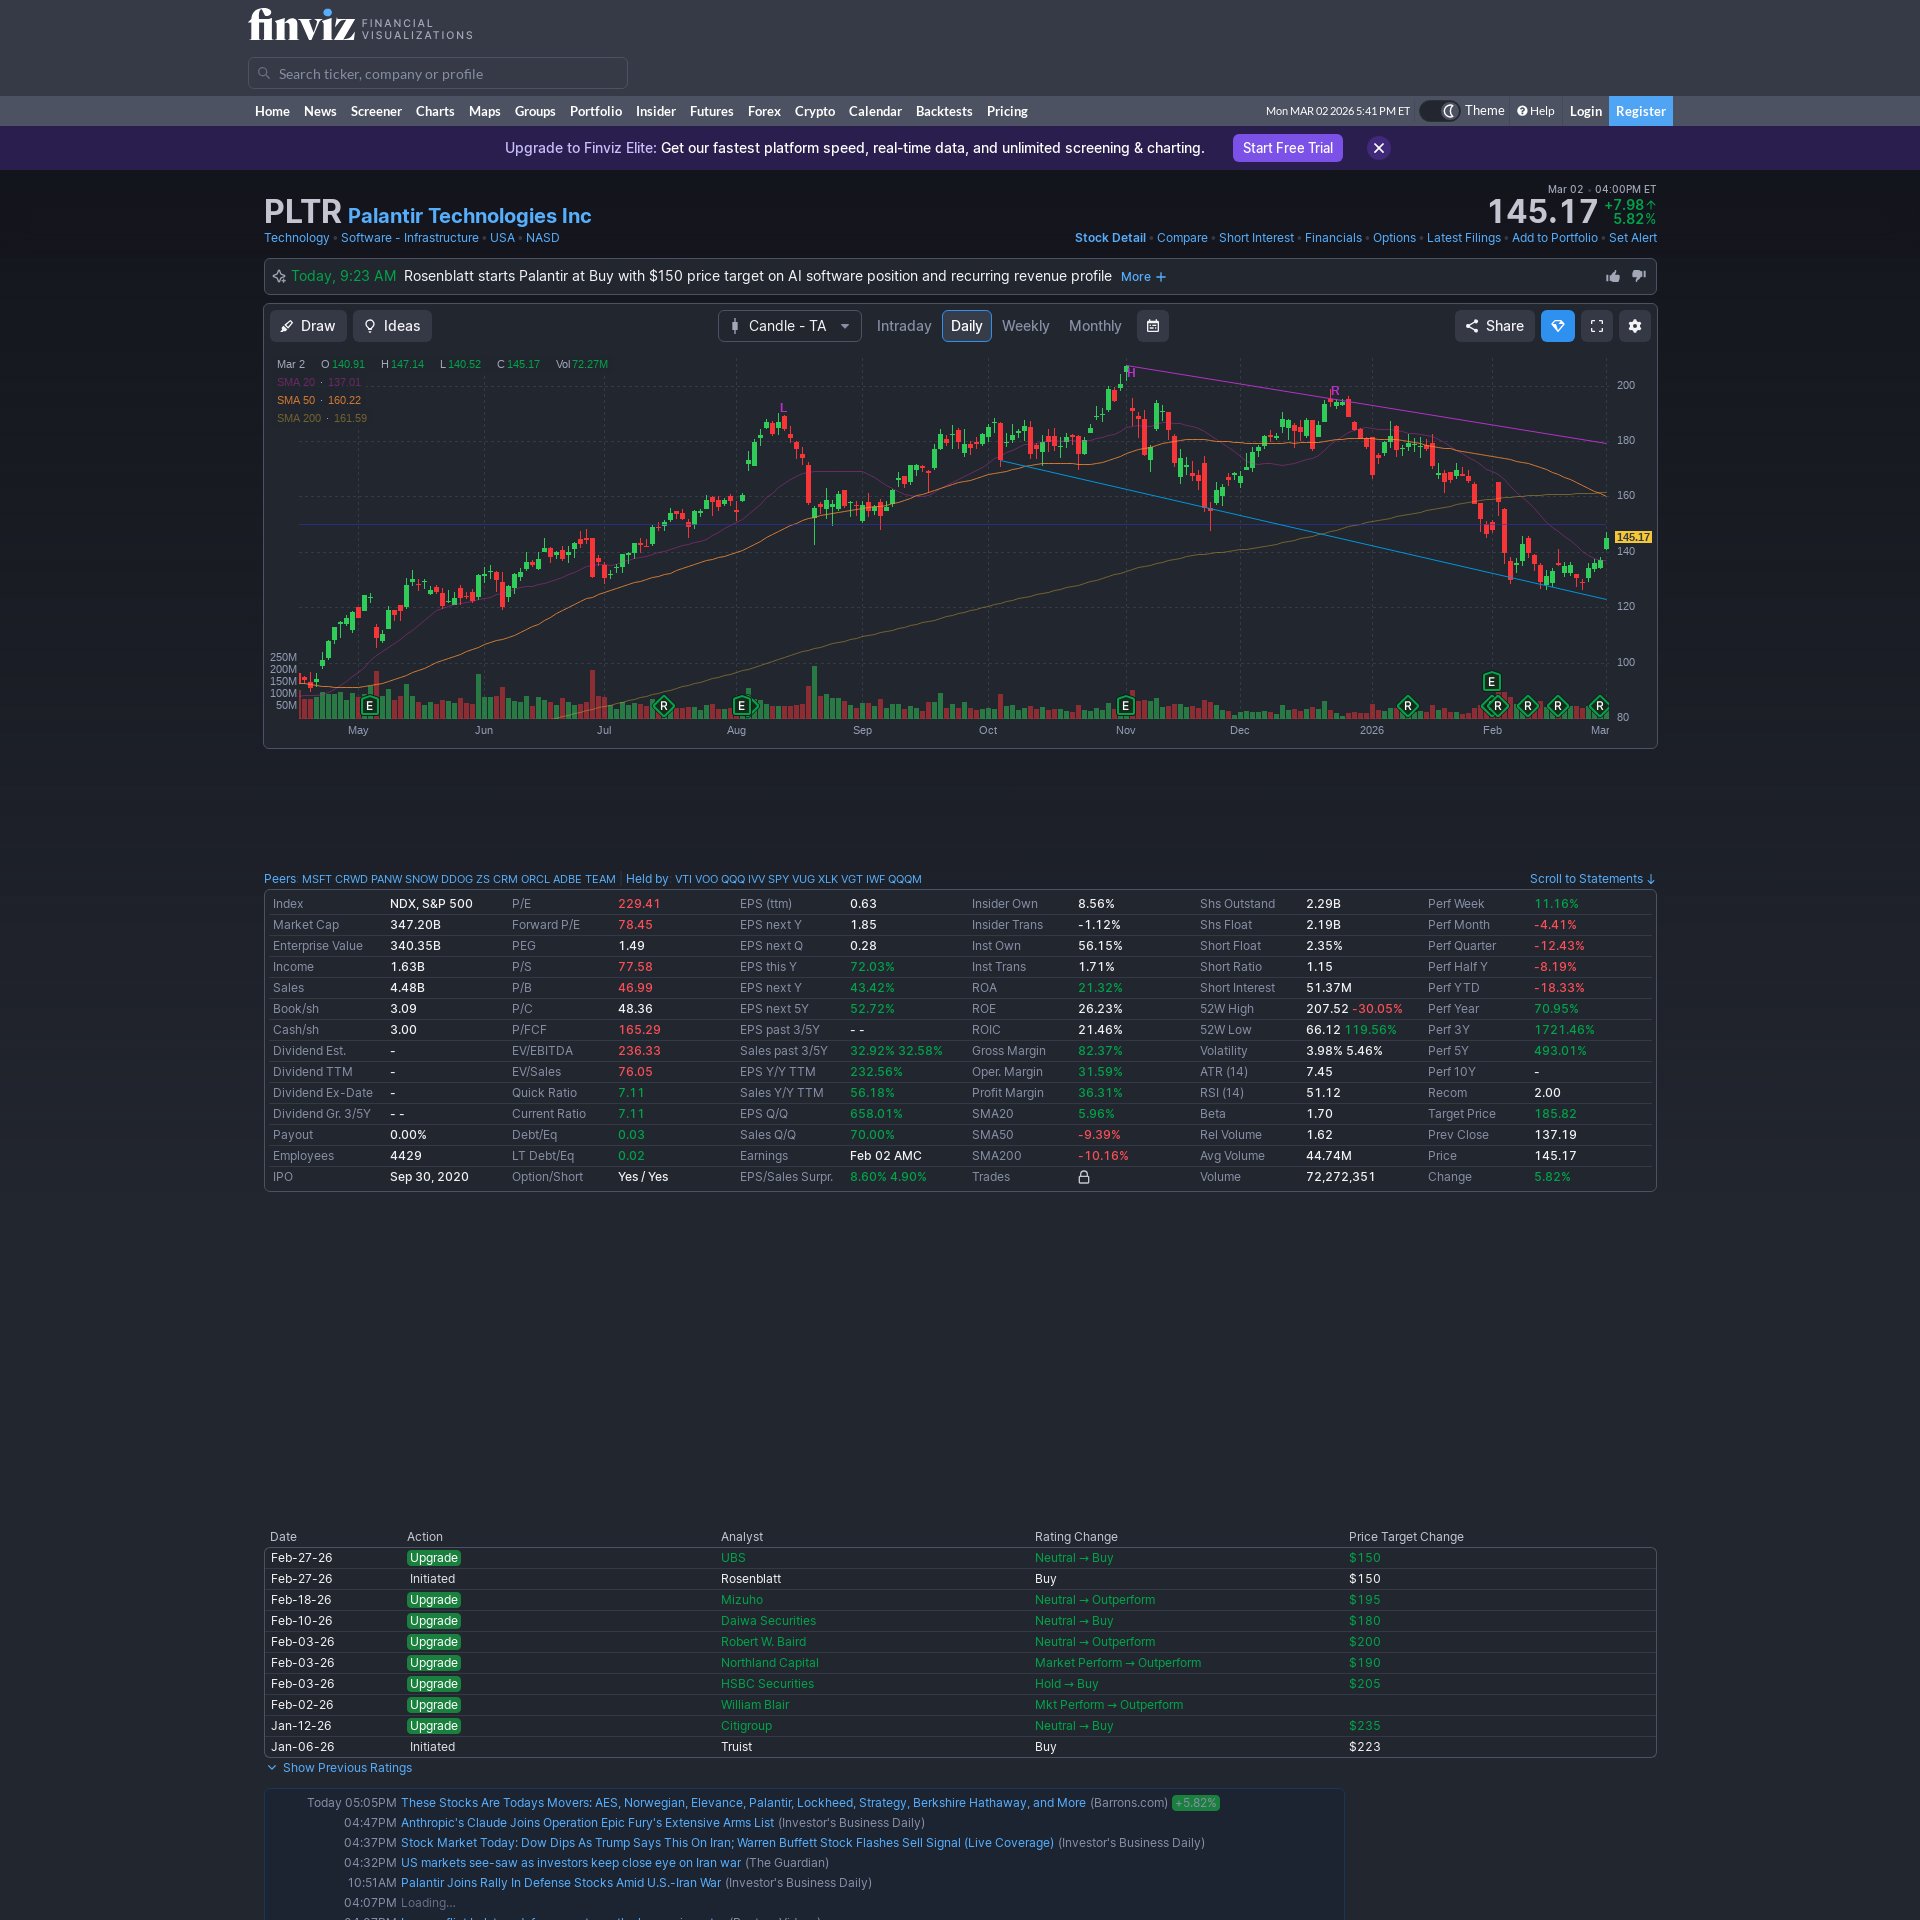

Waited for PLTR chart to load on Finviz quote page
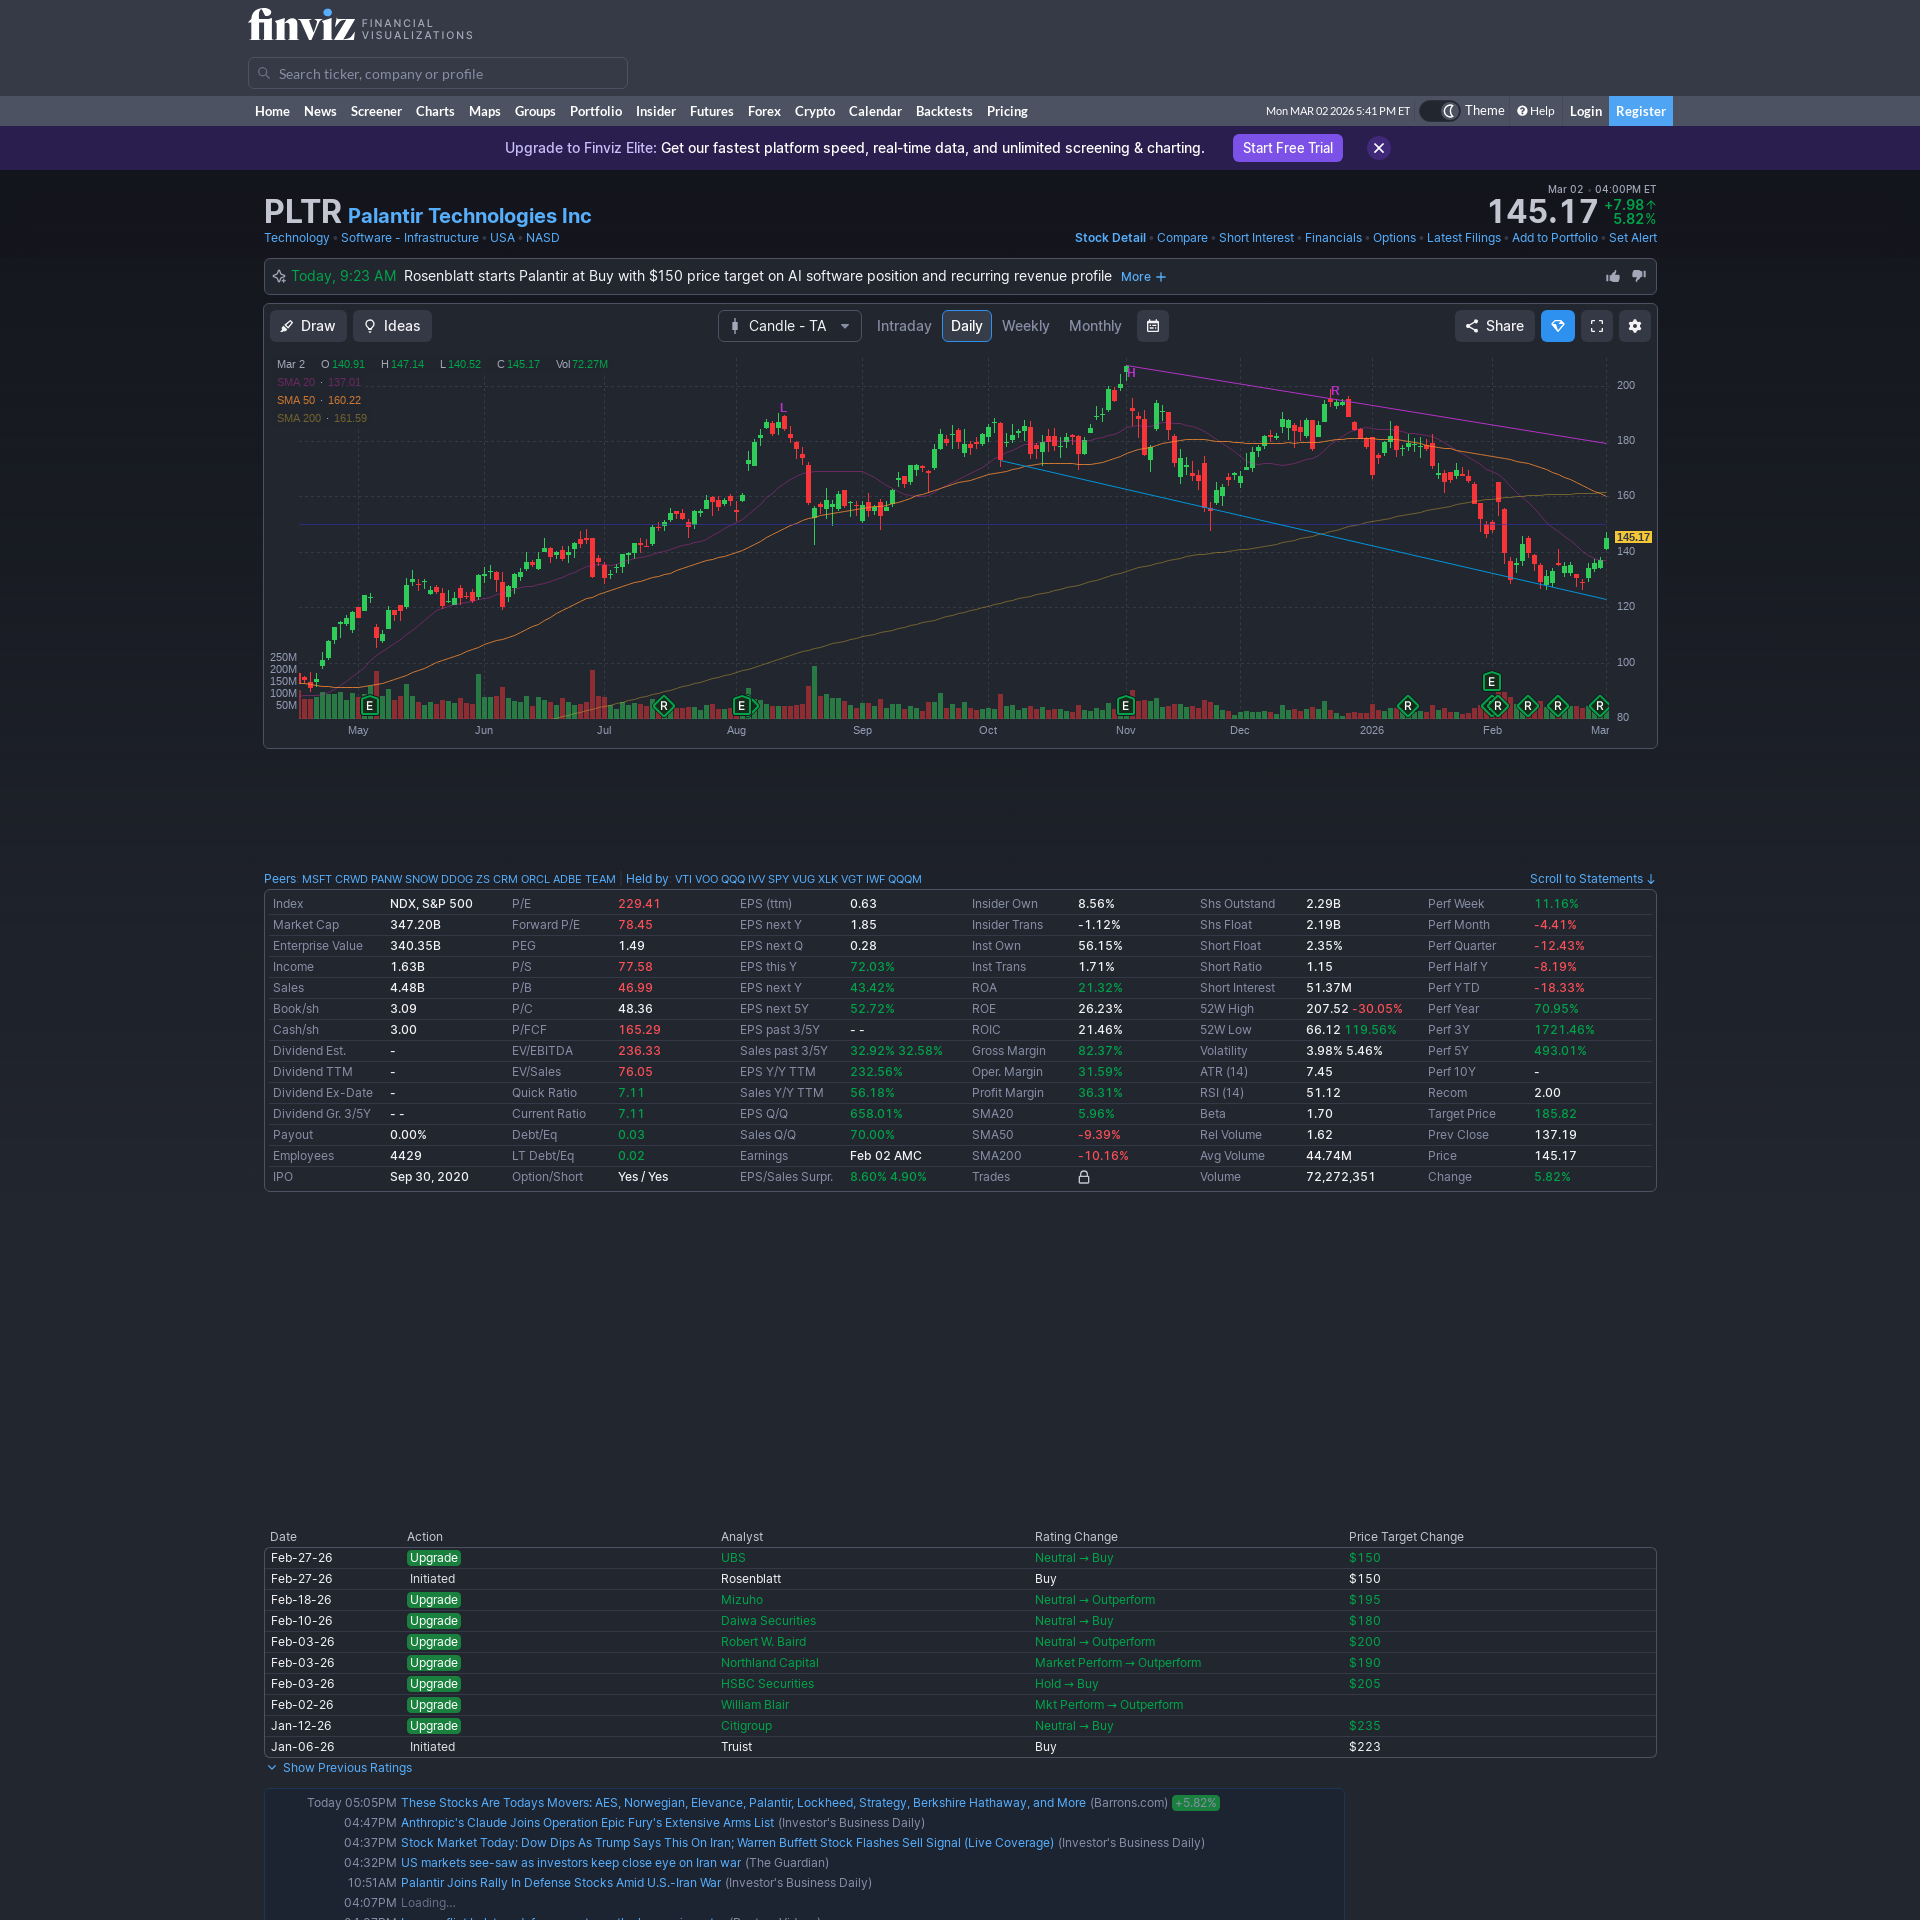

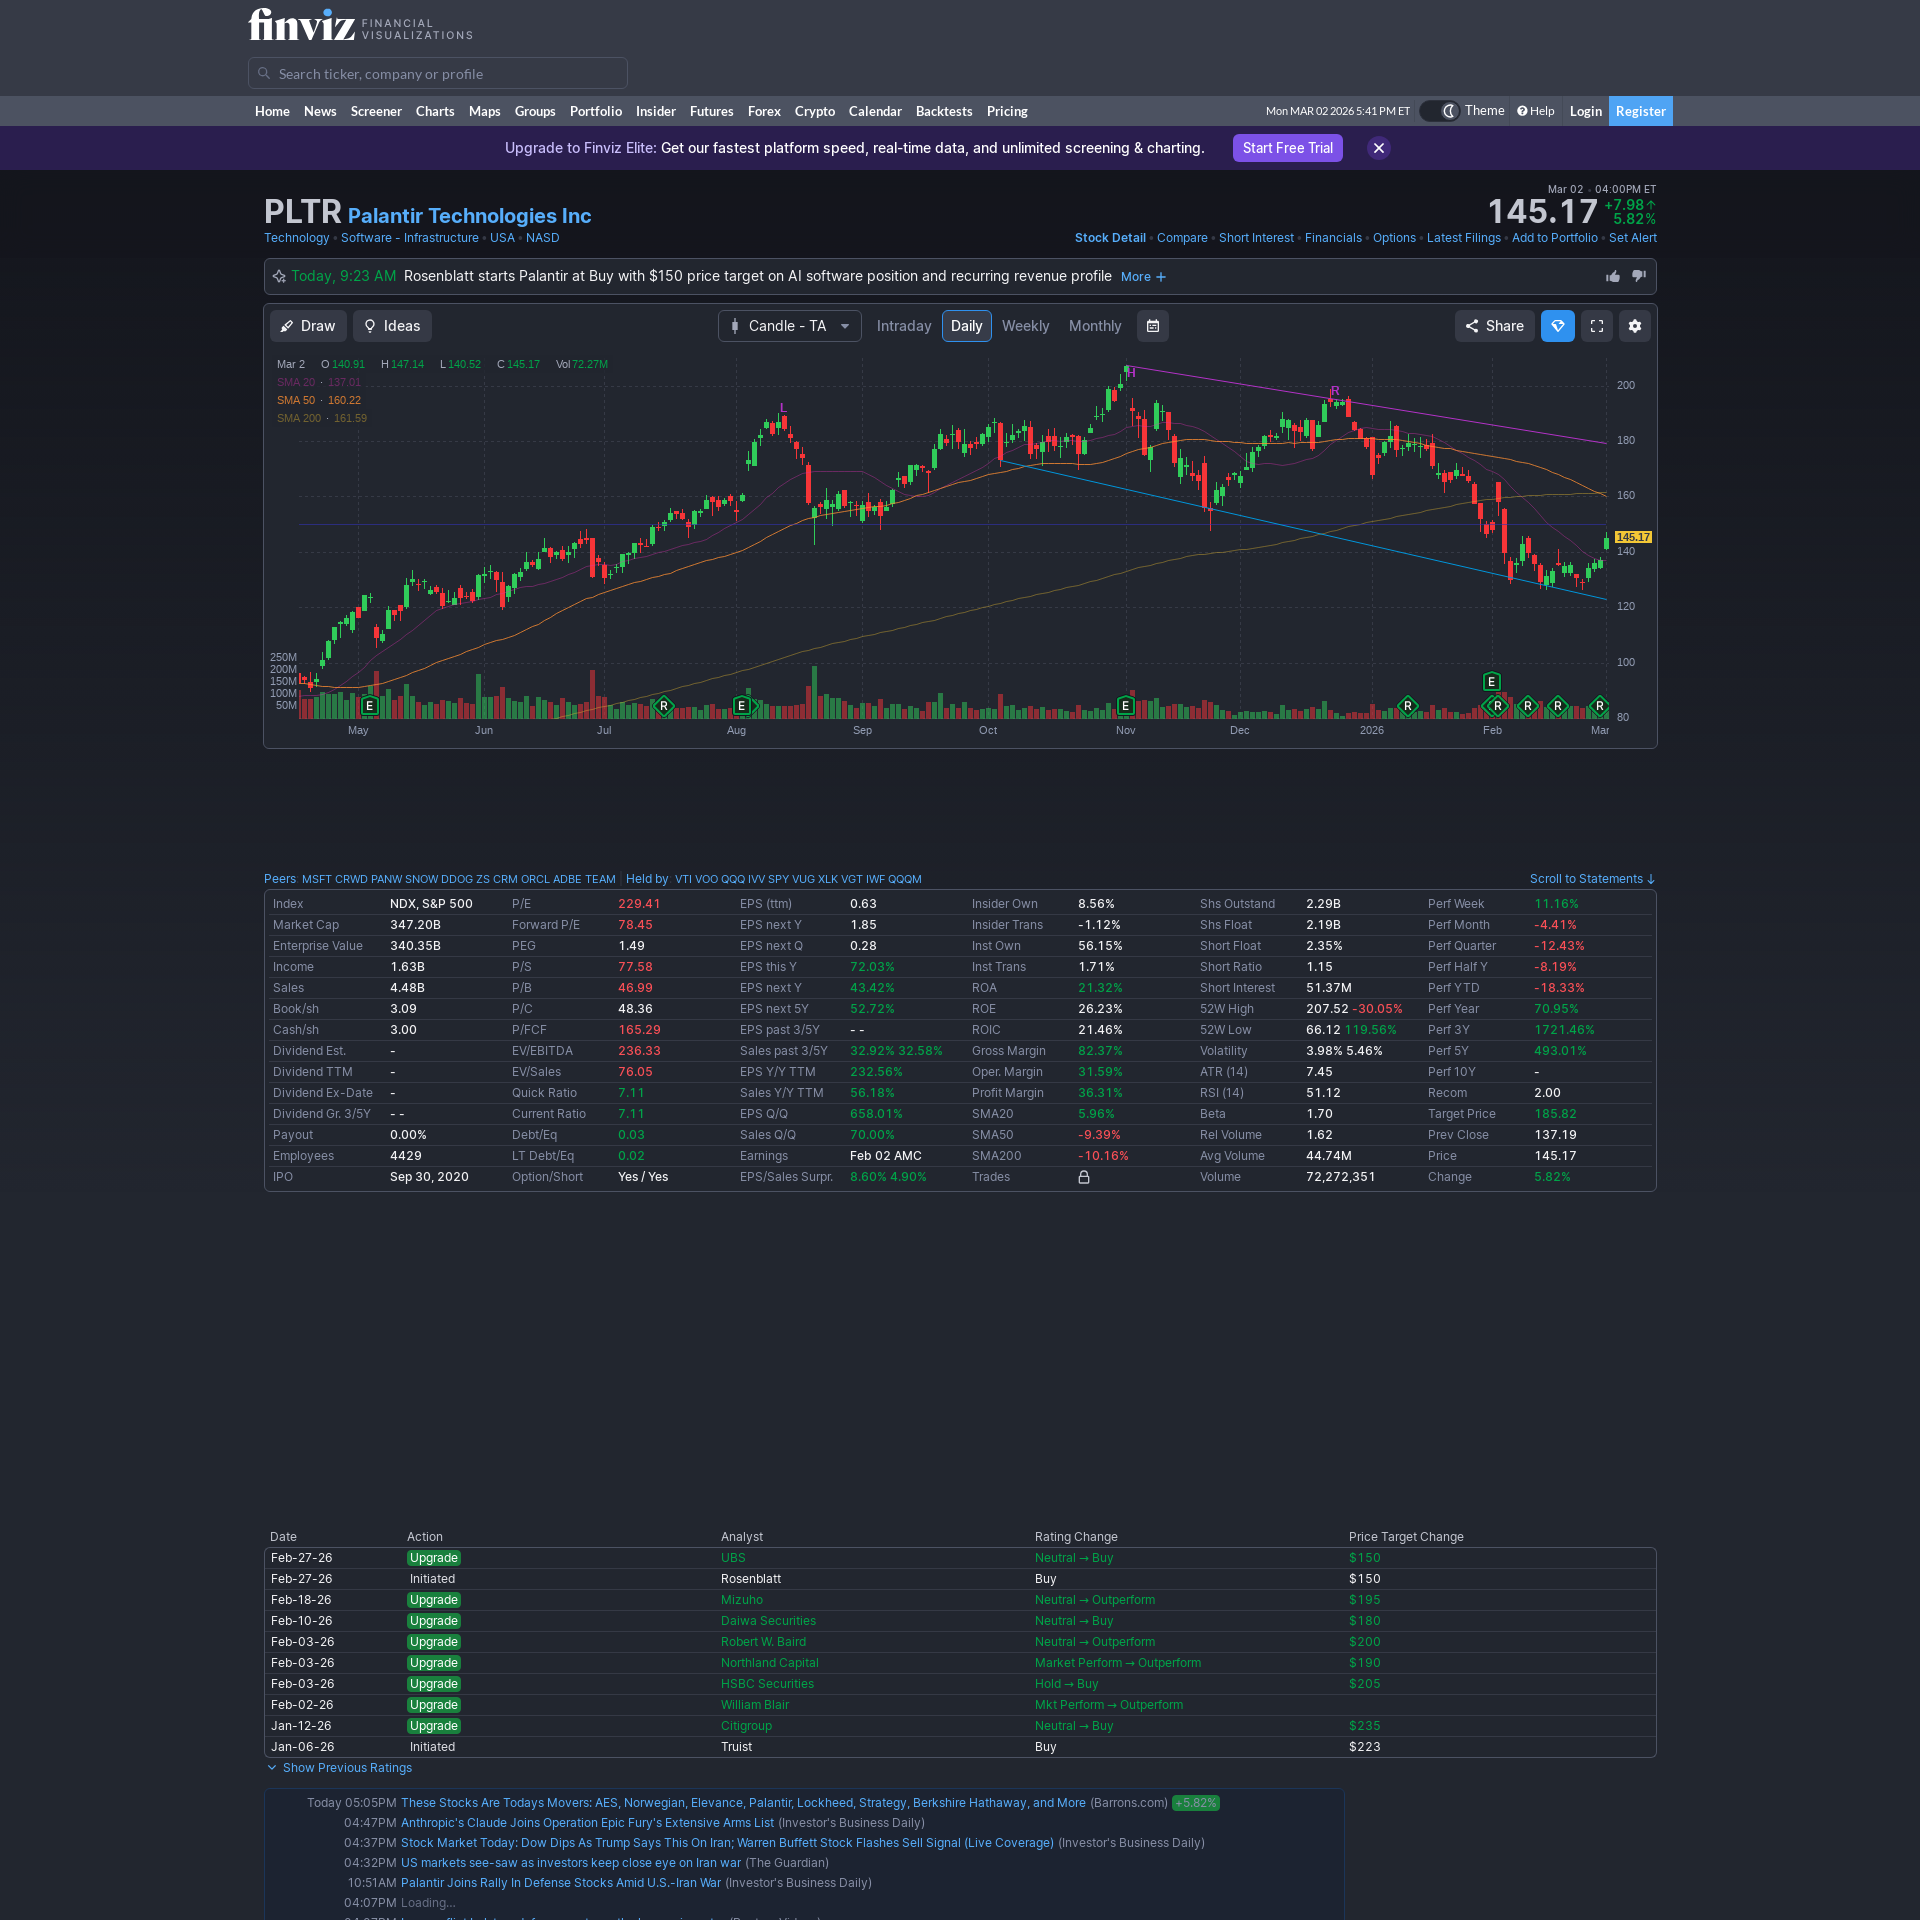